Tests that Privacy Policy and Terms & Conditions links are clickable and functional

Starting URL: https://farmers.uat.instantquote.odysseynext.com/?uuid=00002

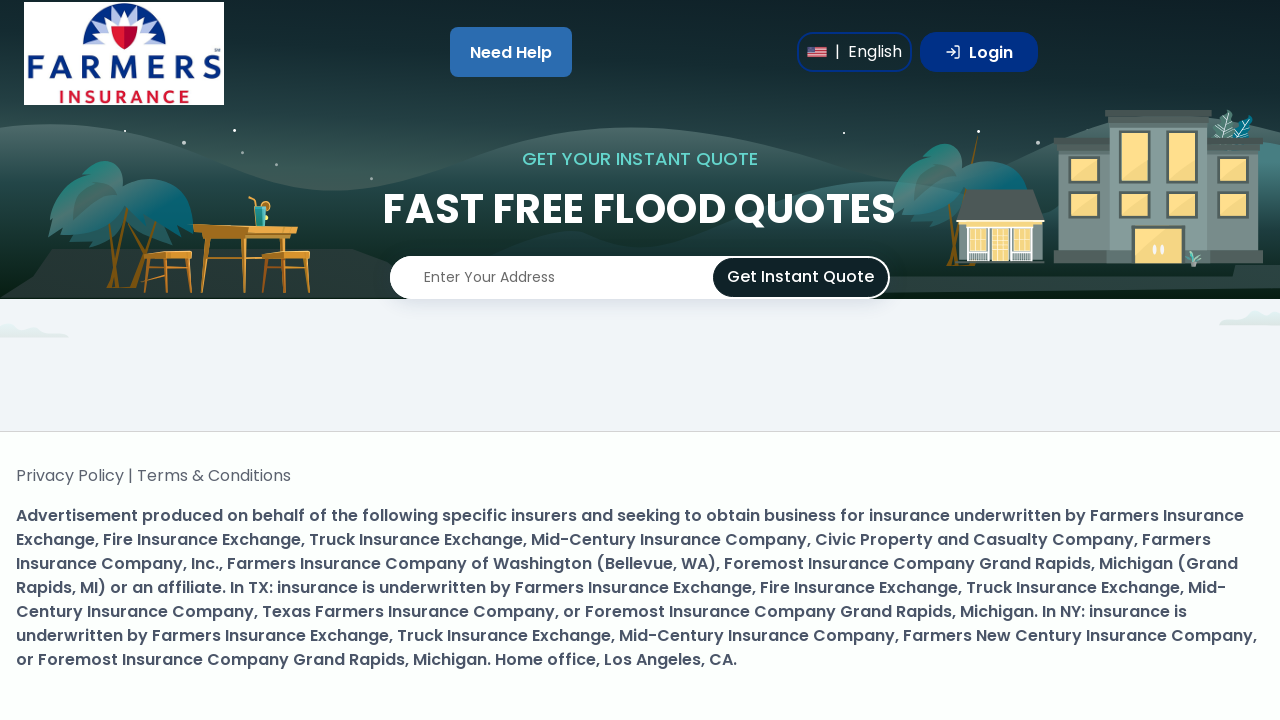

Clicked on Privacy Policy link at (70, 476) on xpath=//a[text()='Privacy Policy']
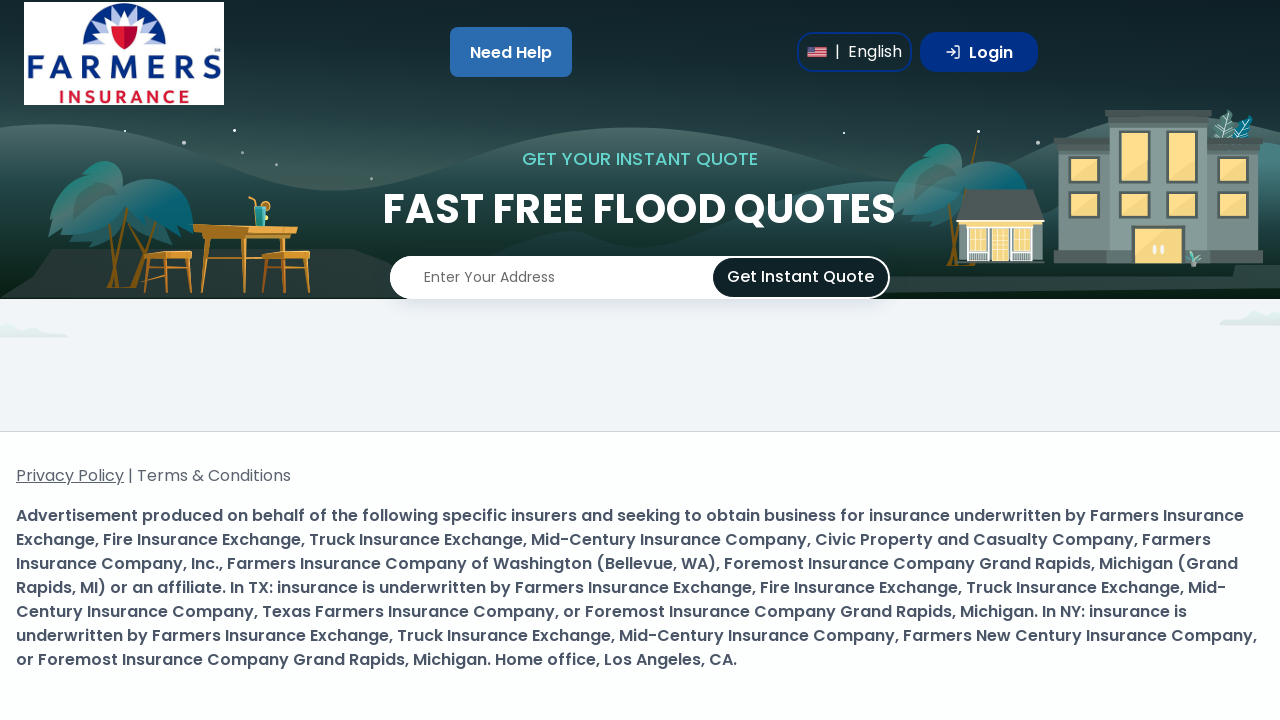

Clicked on Terms & Conditions link at (214, 476) on xpath=//a[text()='Terms & Conditions']
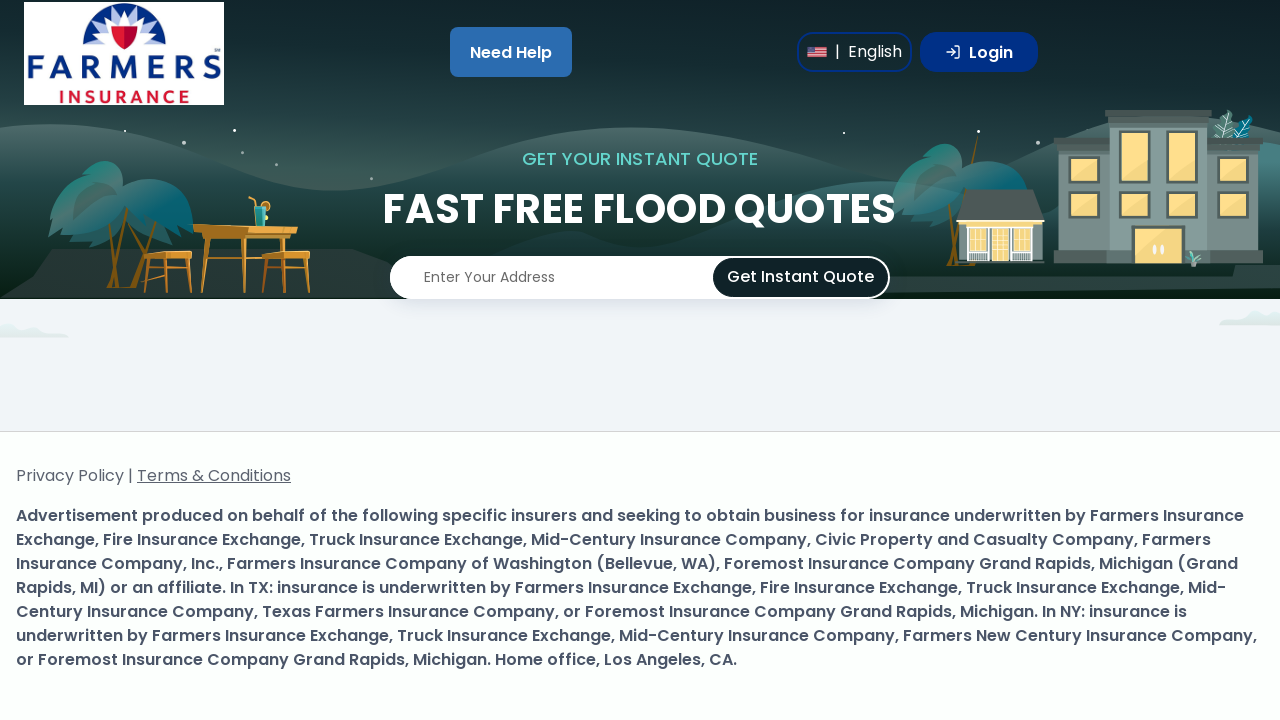

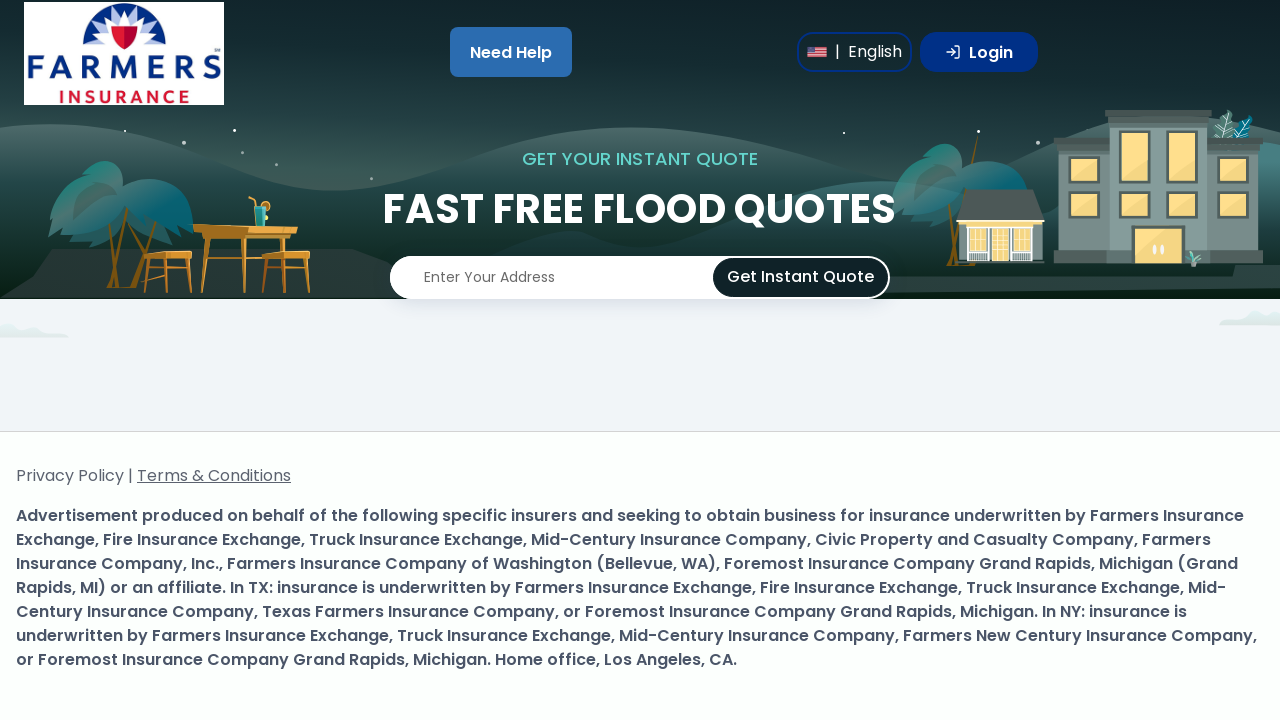